Tests highlighting an element on the page by finding a specific element and applying a visual style to make it stand out with a red dashed border

Starting URL: http://the-internet.herokuapp.com/large

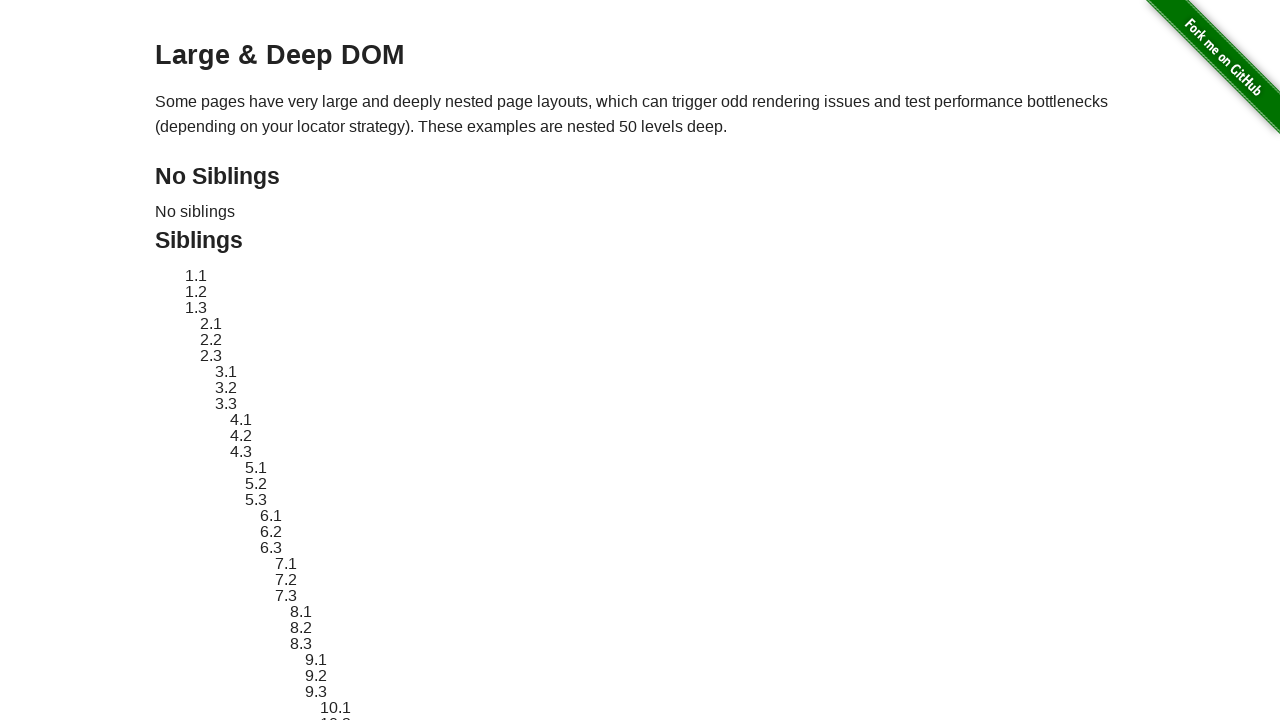

Located target element with ID 'sibling-2.3'
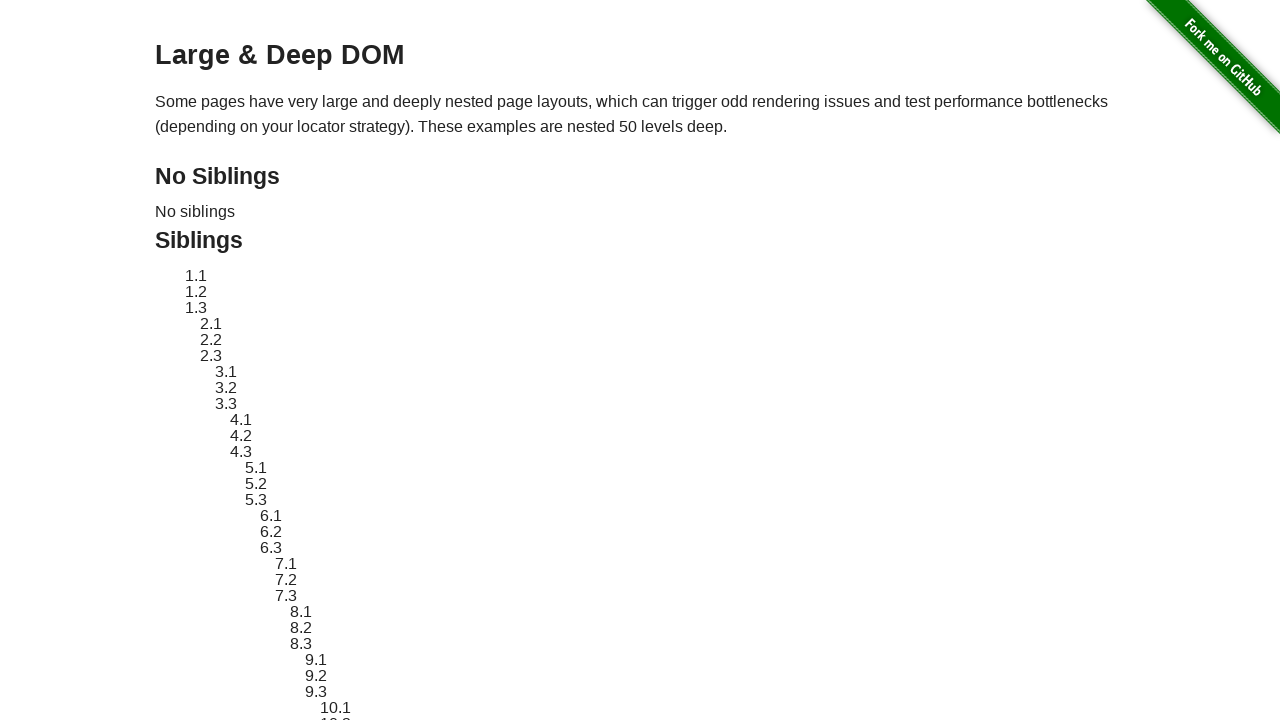

Element became visible
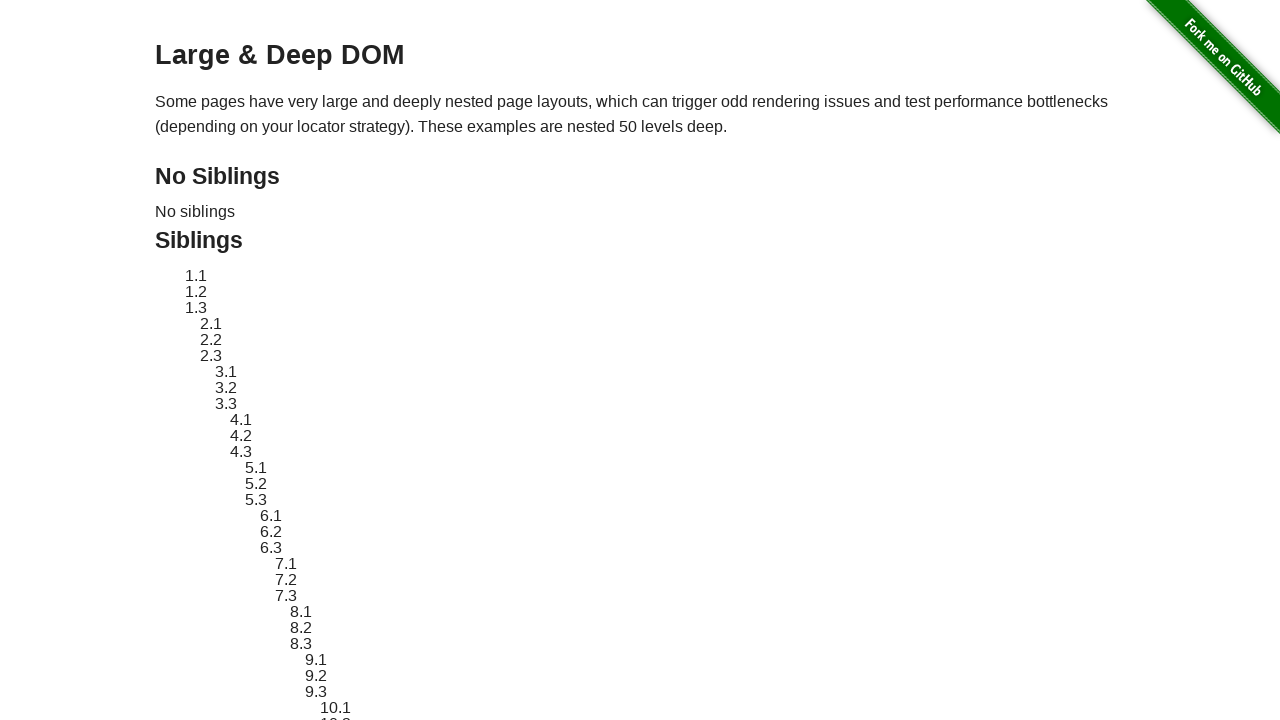

Stored original element style
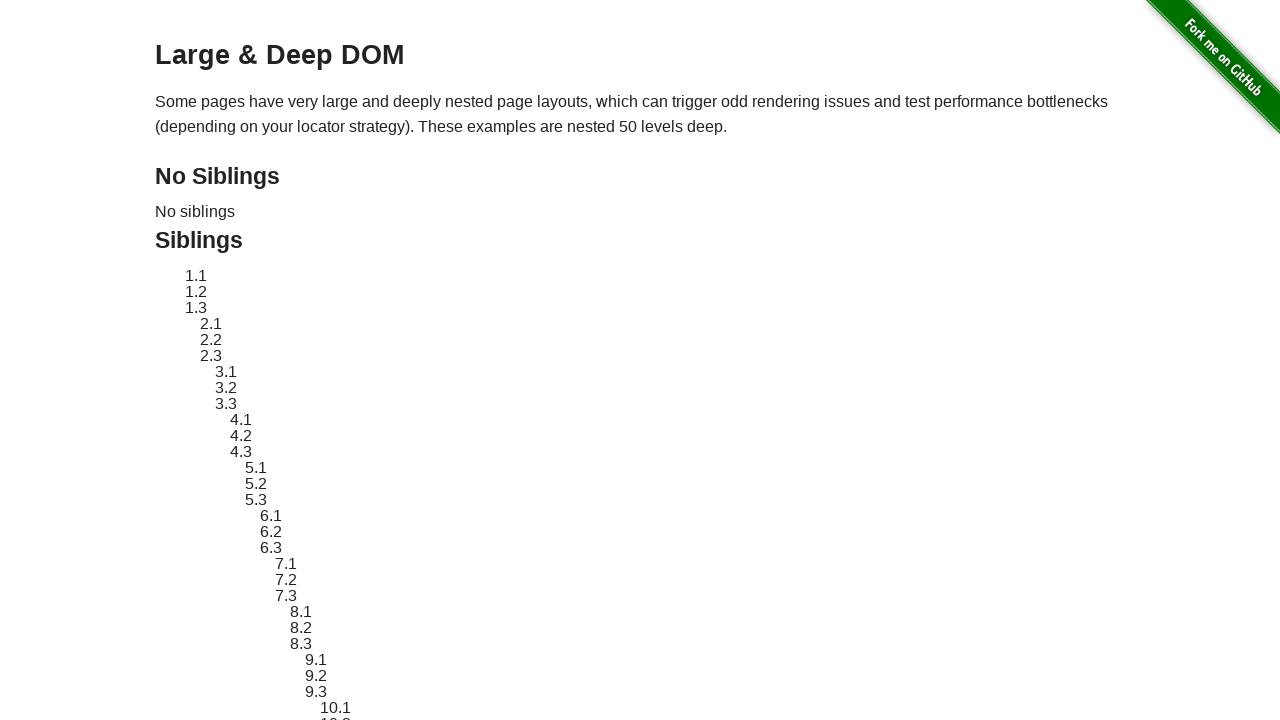

Applied red dashed border highlight to element
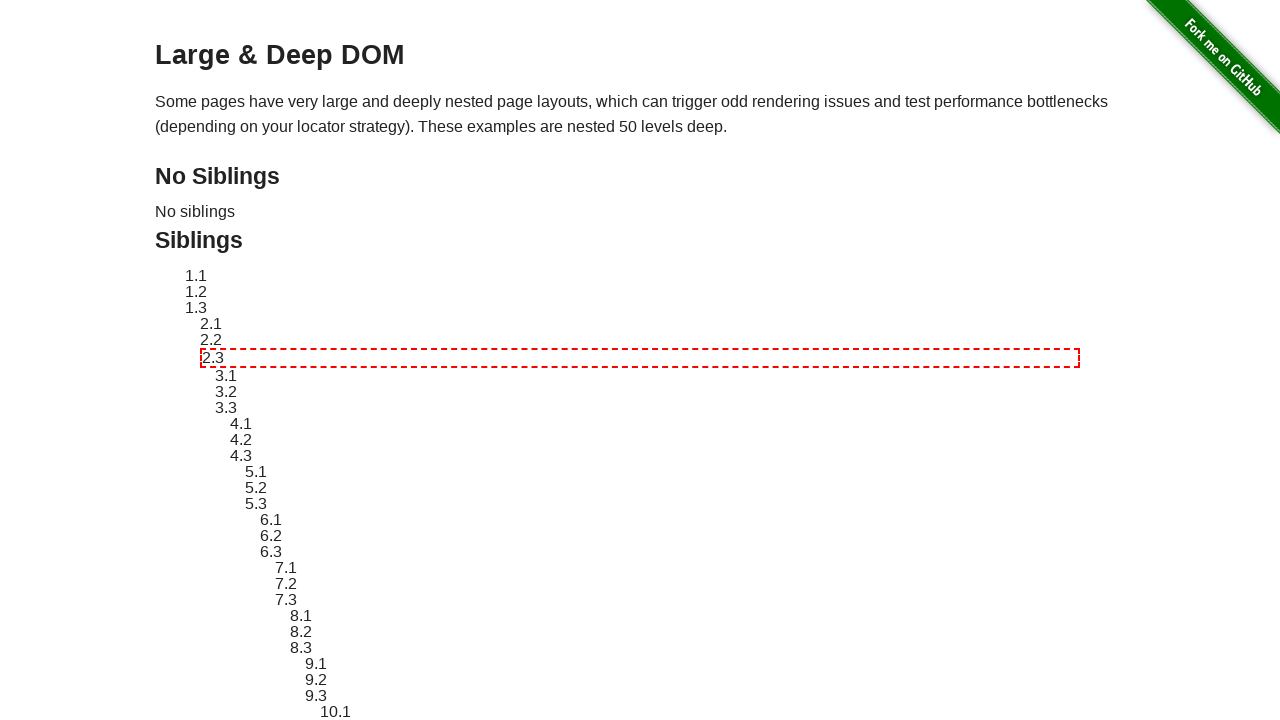

Waited 3 seconds to observe highlight effect
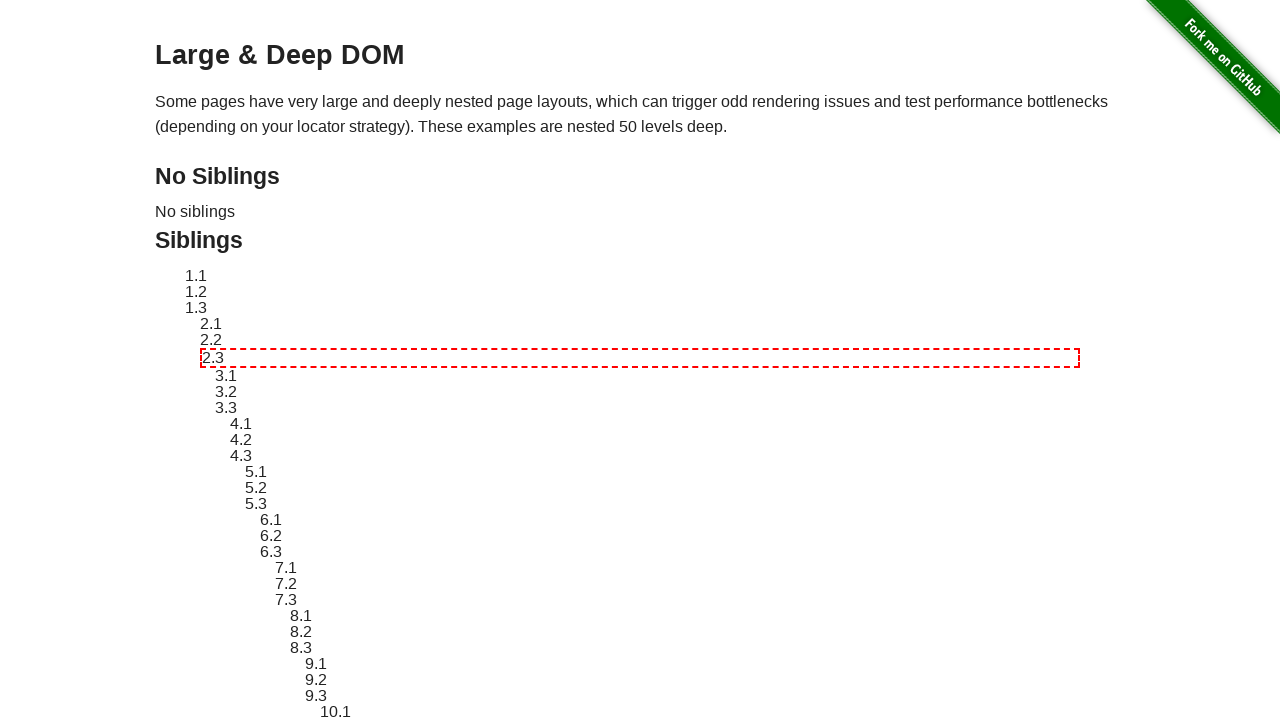

Reverted element style to original
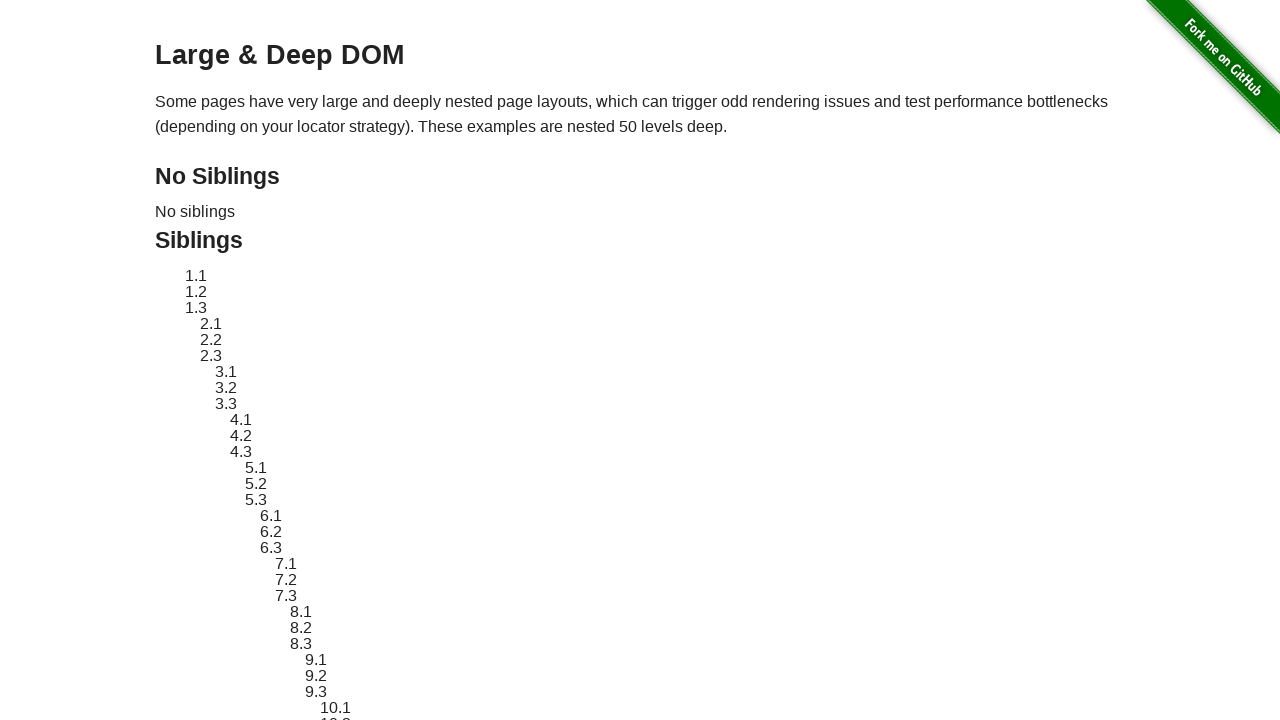

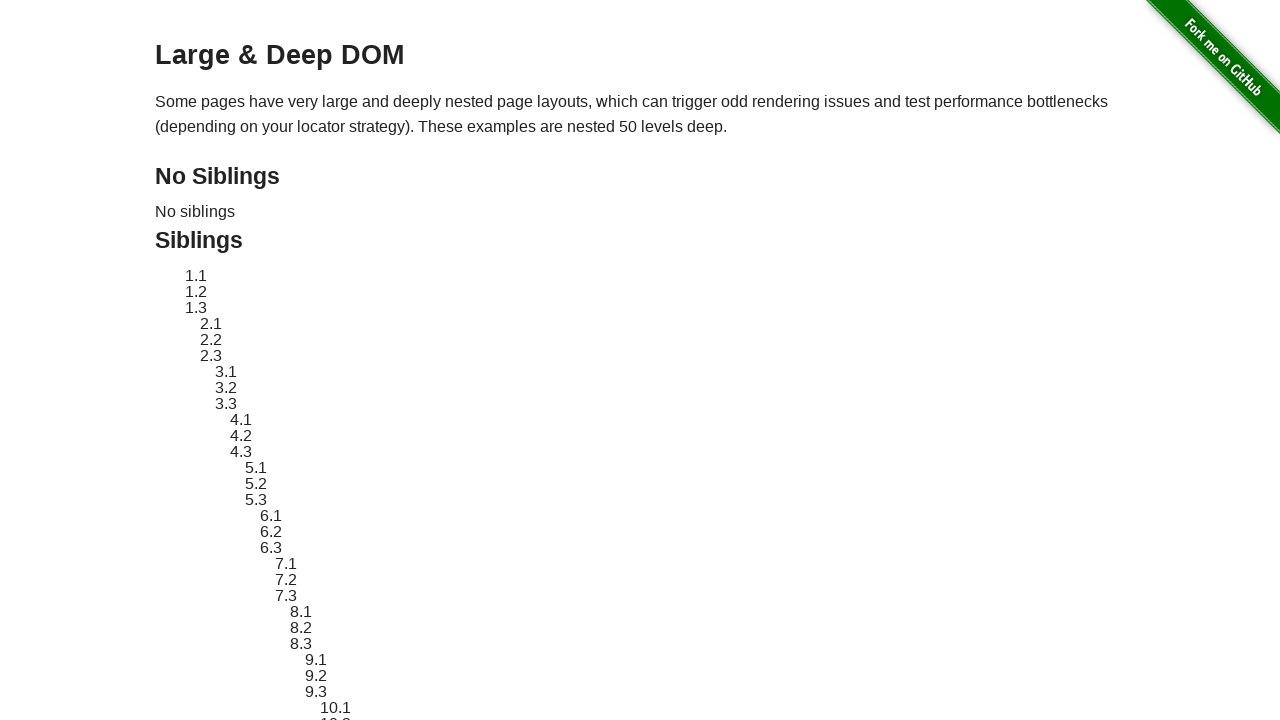